Tests the contact form name input field by verifying it's visible and filling it with a name

Starting URL: https://keybooks.ro/contacts/

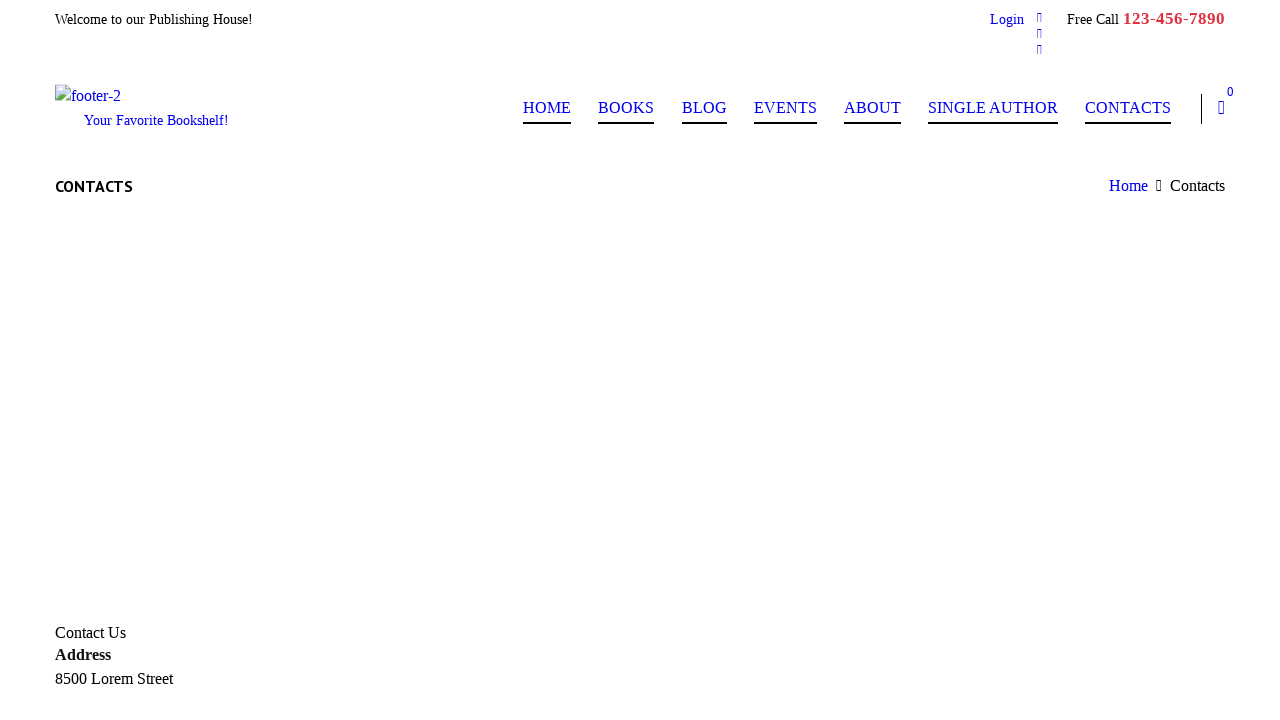

Name input field is visible on the contact form
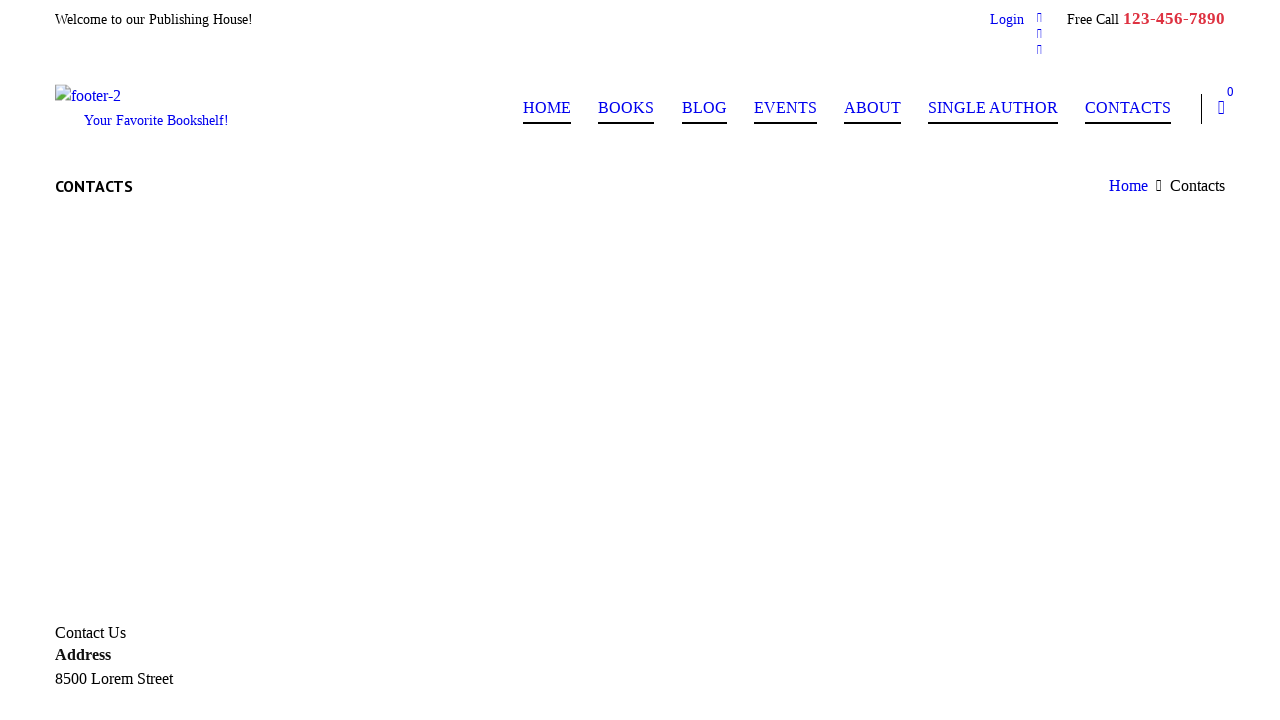

Filled name input field with 'Johnny Bravo' on input[name='your-name']
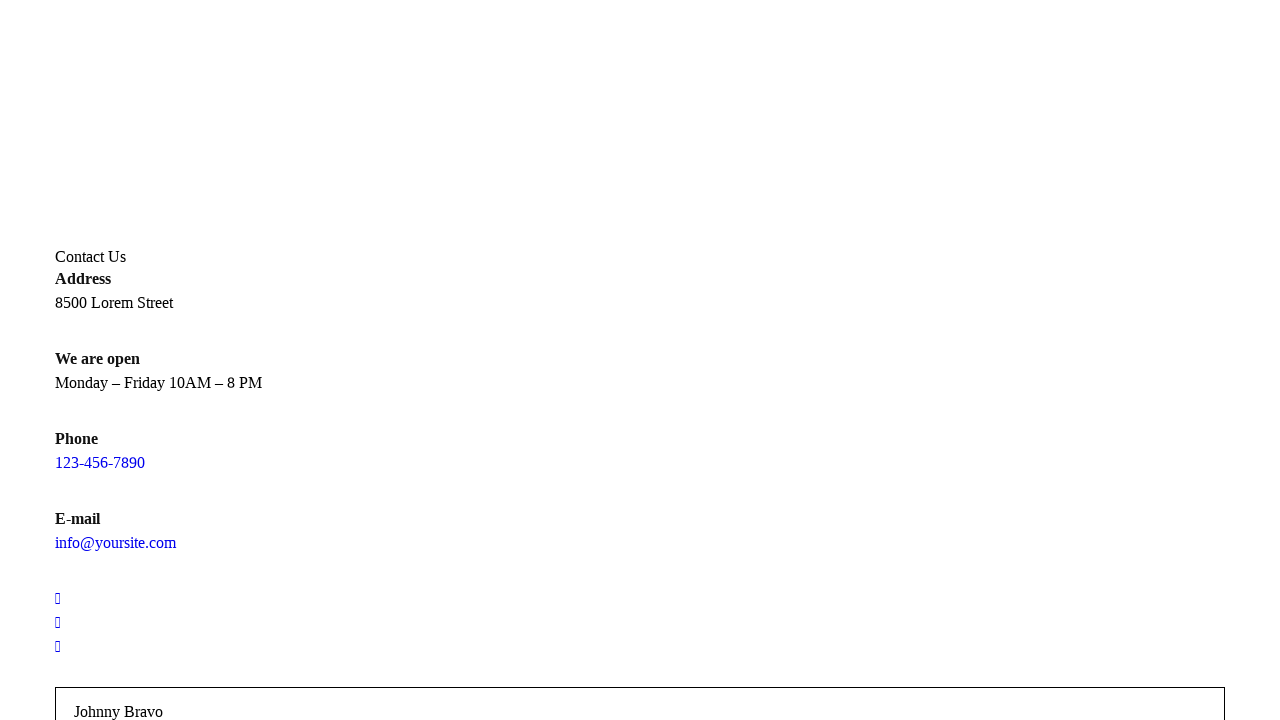

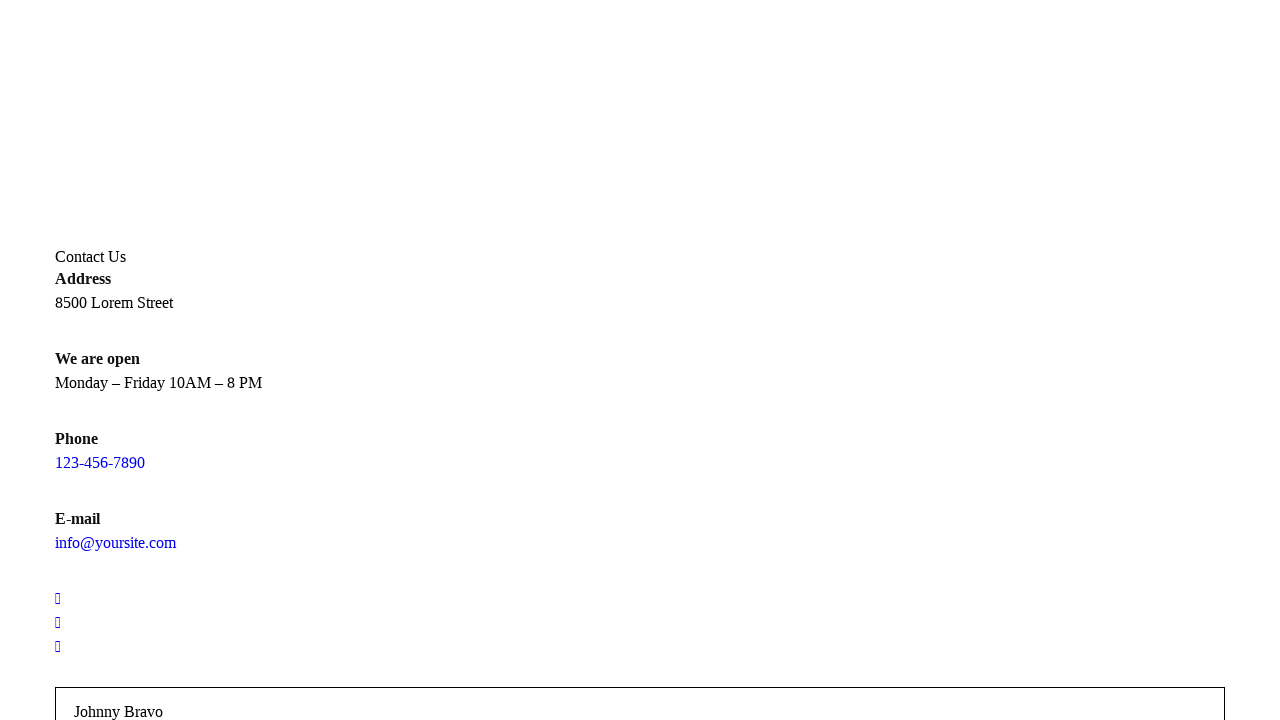